Tests browser navigation commands by navigating to two different URLs, then using back, forward, and refresh navigation actions

Starting URL: http://demo.guru99.com/test/newtours/

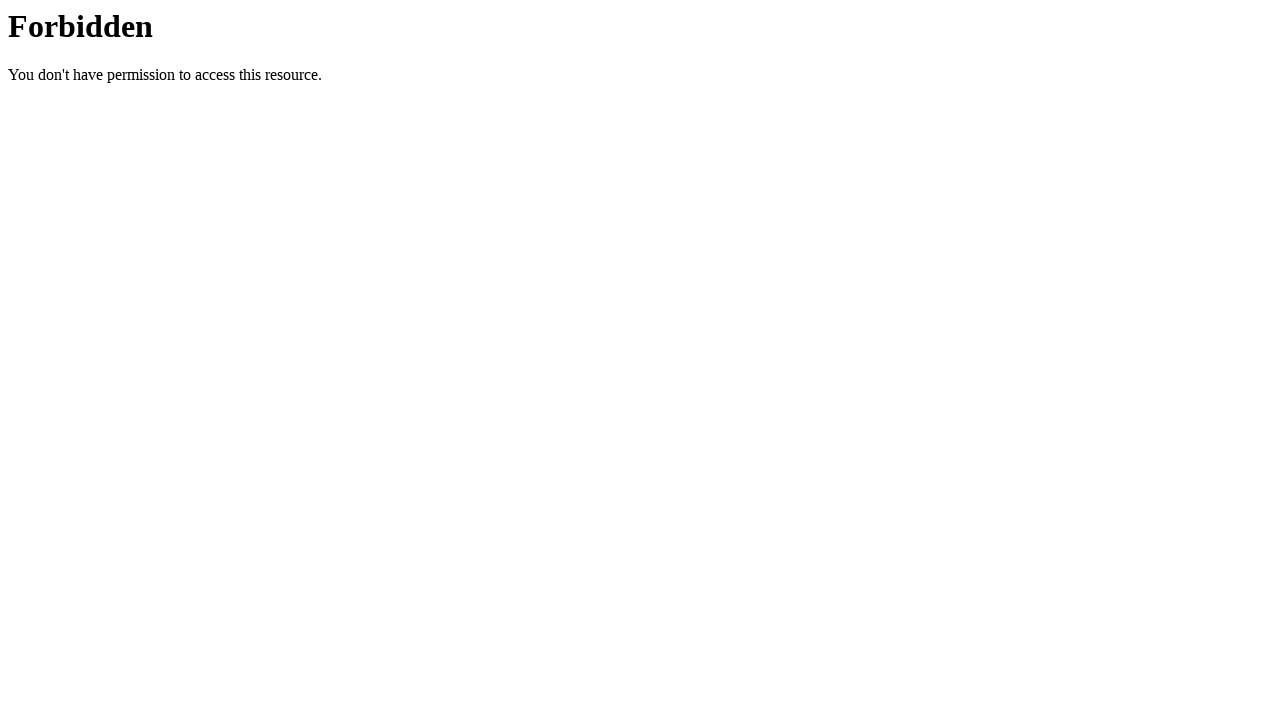

Navigated to Zoom post attendee page
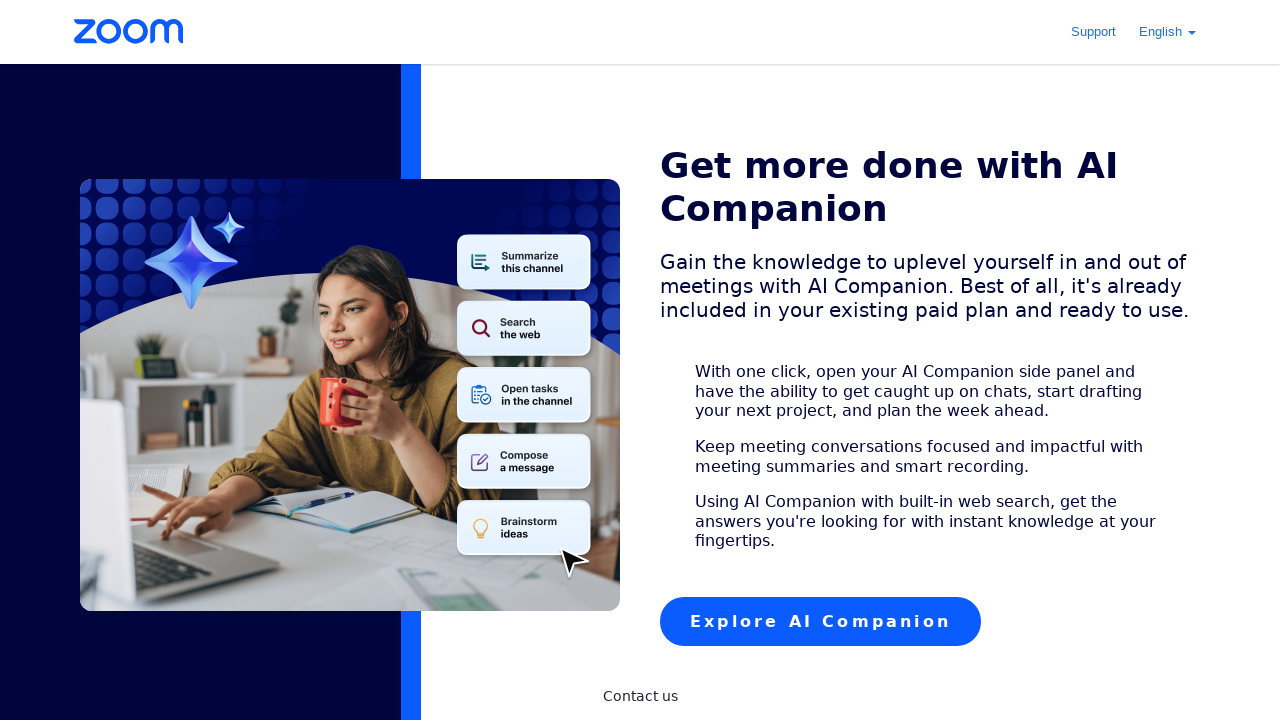

Navigated back to demo.guru99.com using browser back button
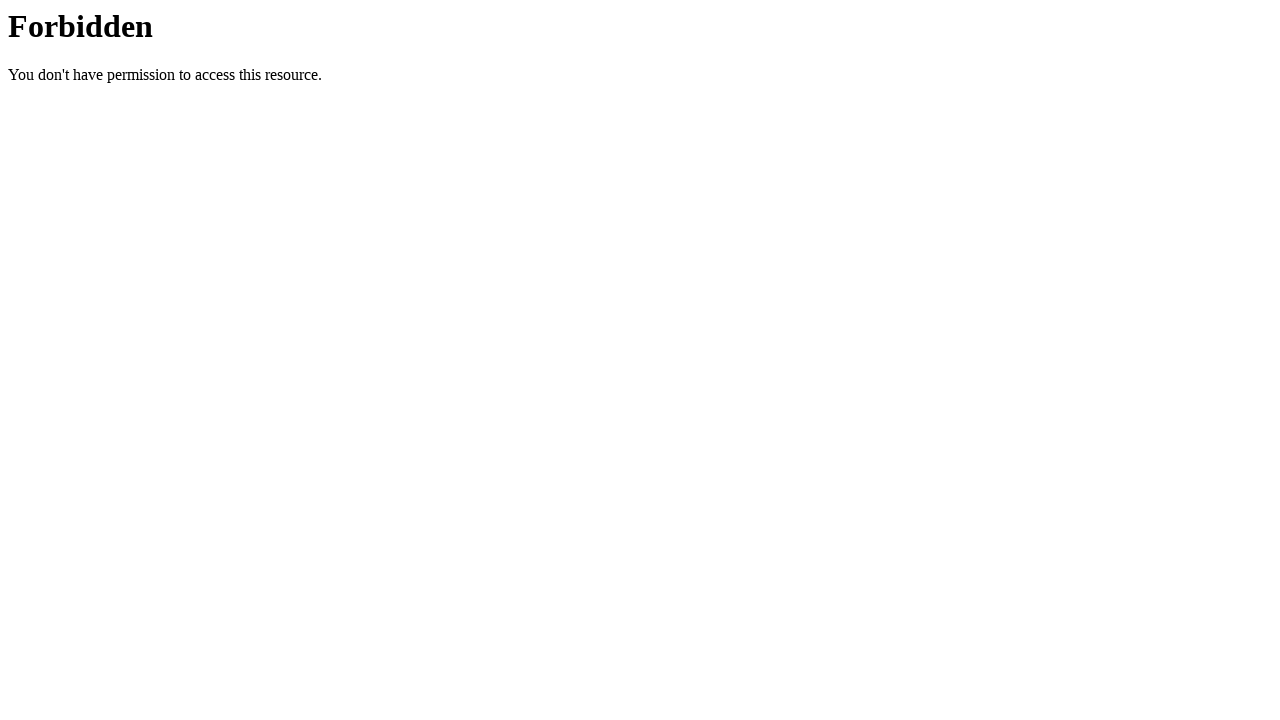

Navigated forward to Zoom post attendee page using browser forward button
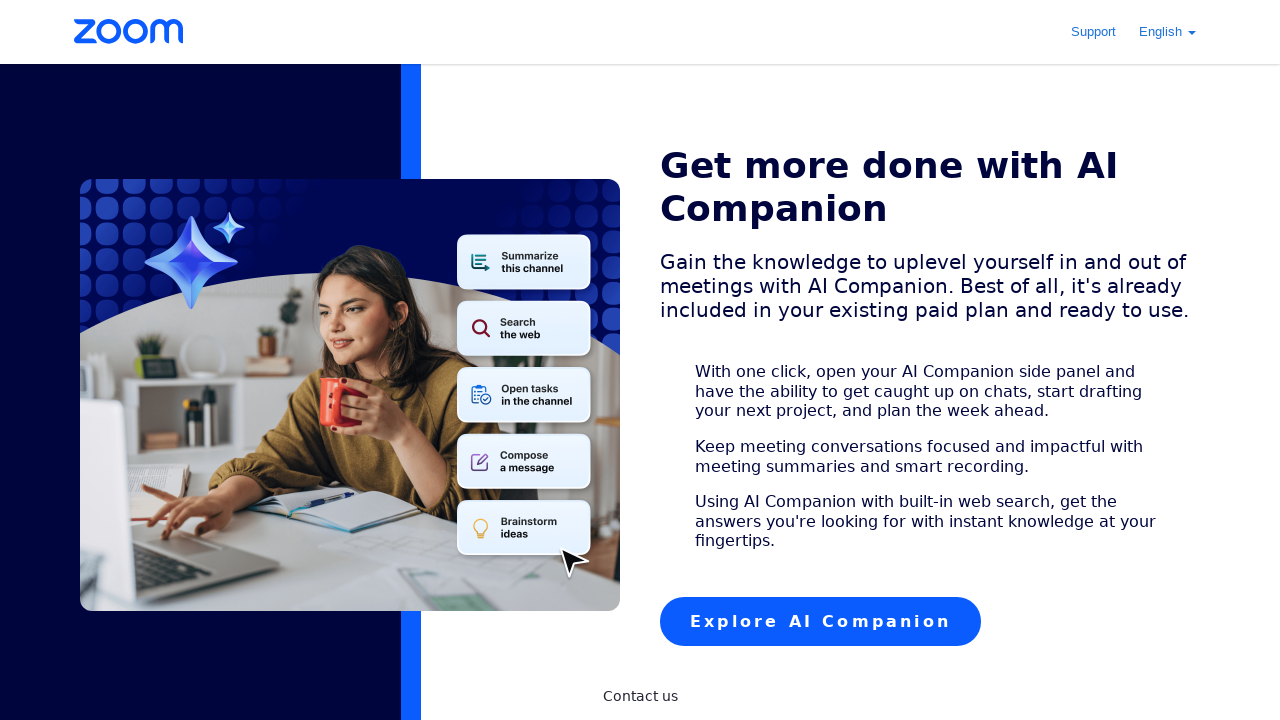

Refreshed the current Zoom page
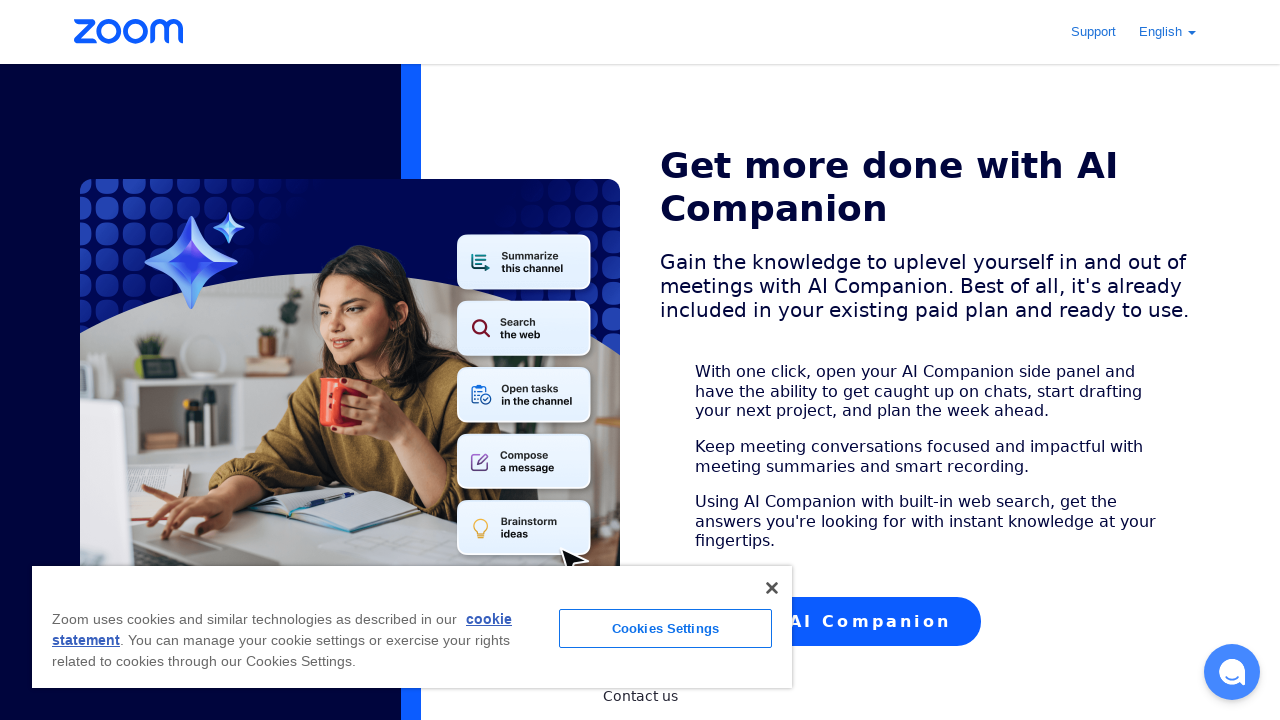

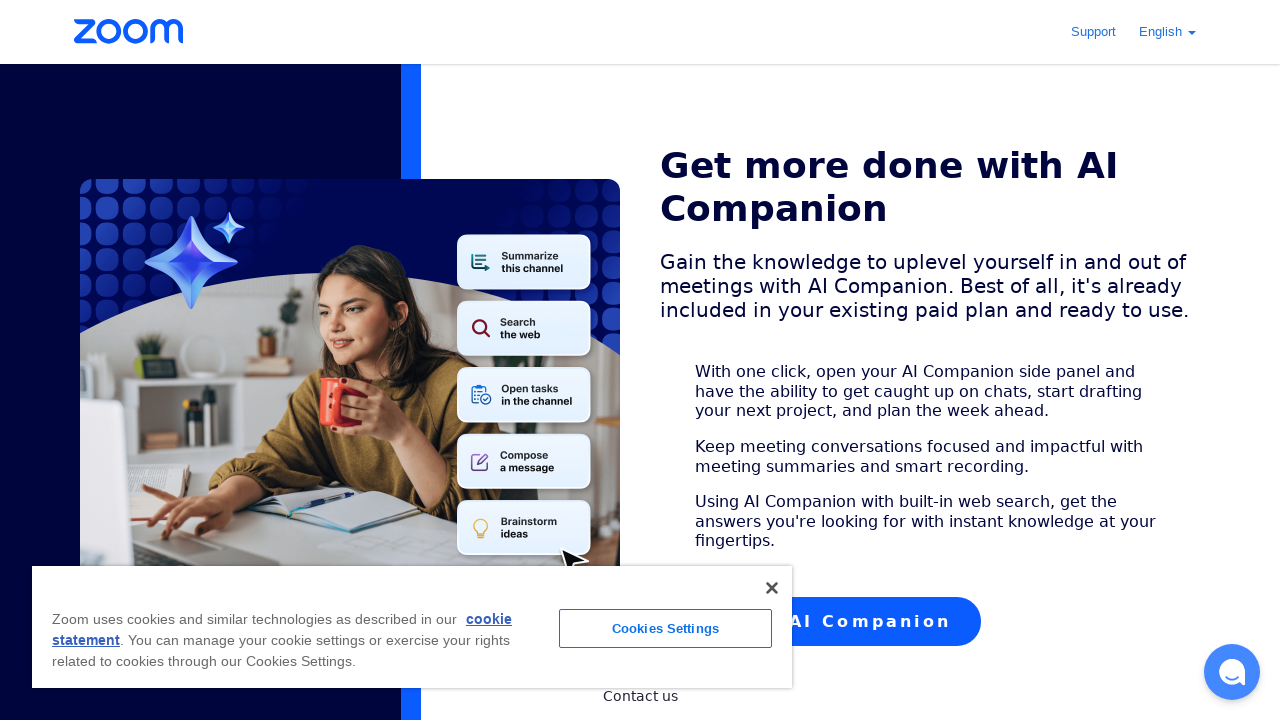